Tests a slow calculator web application by setting a delay value, performing a calculation (7 + 8), waiting for the result, and verifying the output equals 15

Starting URL: https://bonigarcia.dev/selenium-webdriver-java/slow-calculator.html

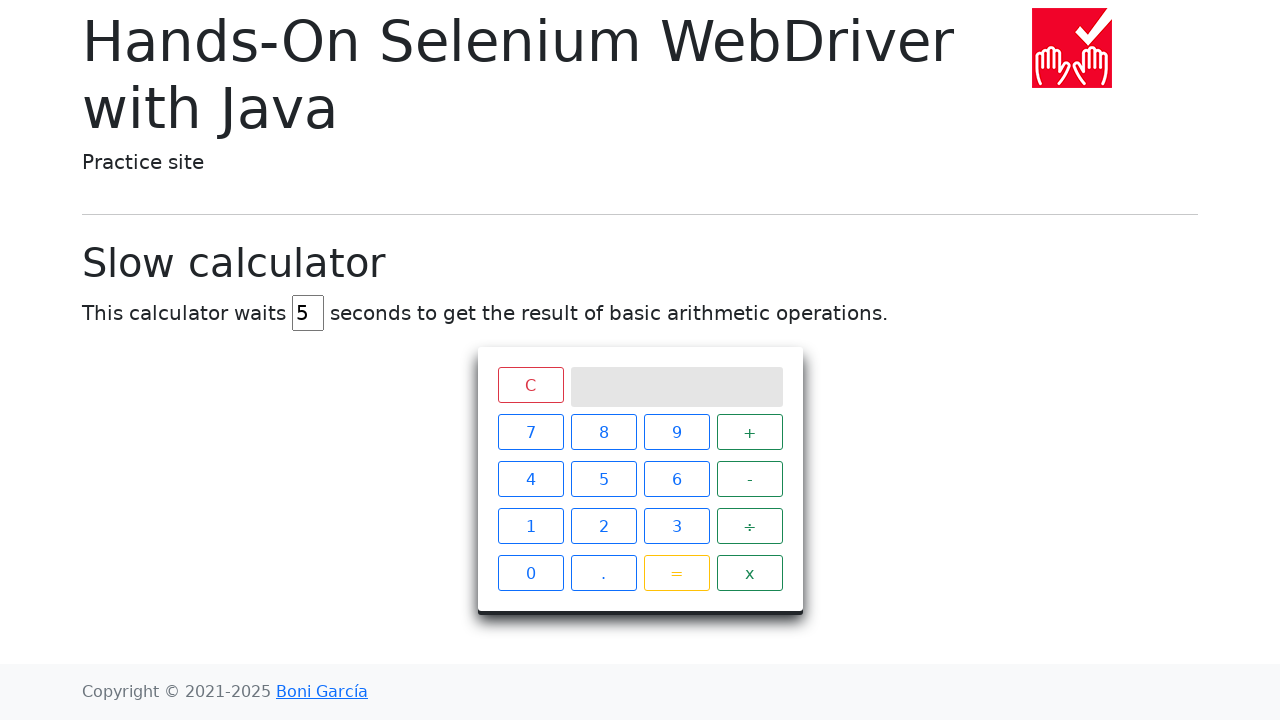

Cleared the delay input field on #delay
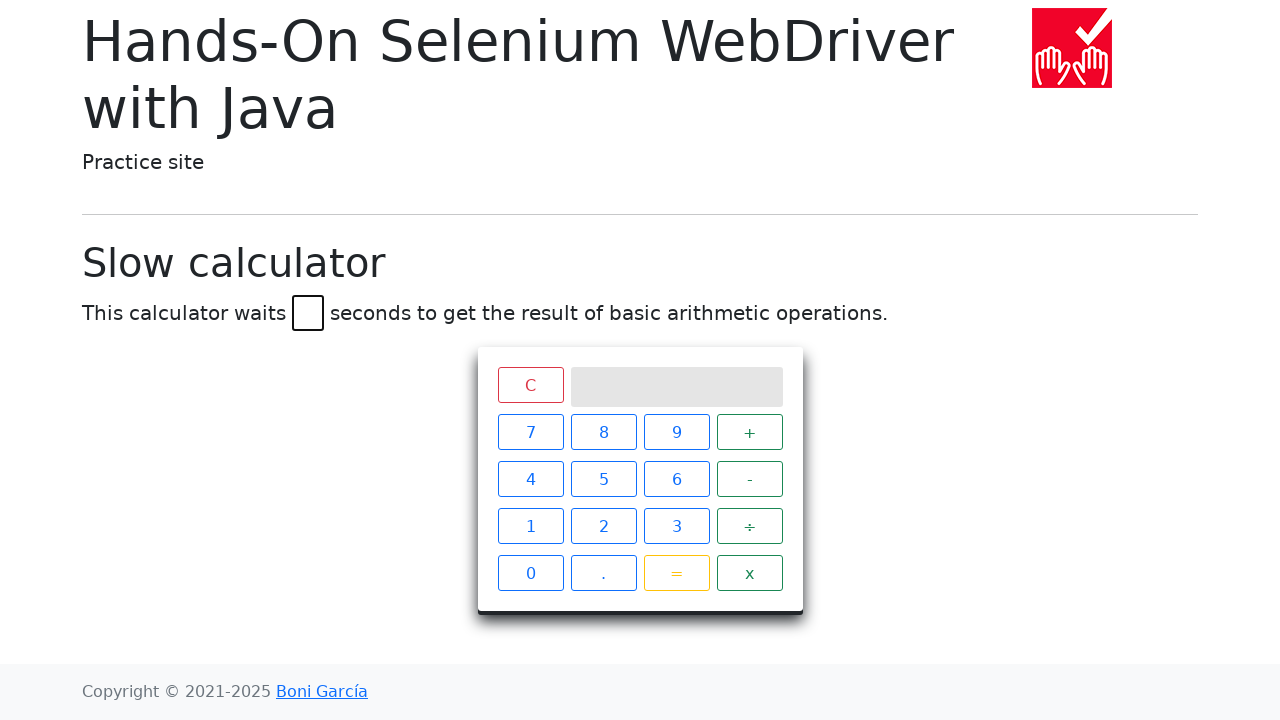

Set delay value to 45 seconds on #delay
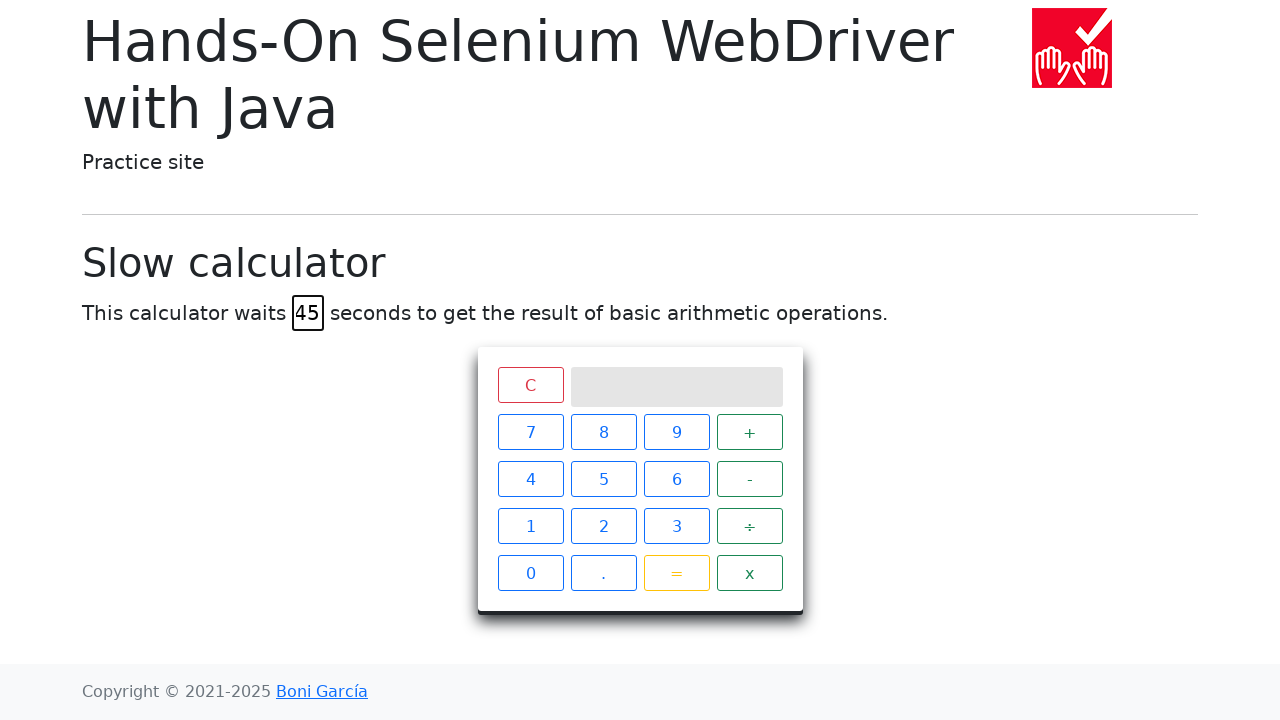

Clicked calculator button: 7 at (530, 432) on xpath=//span[text()="7"]
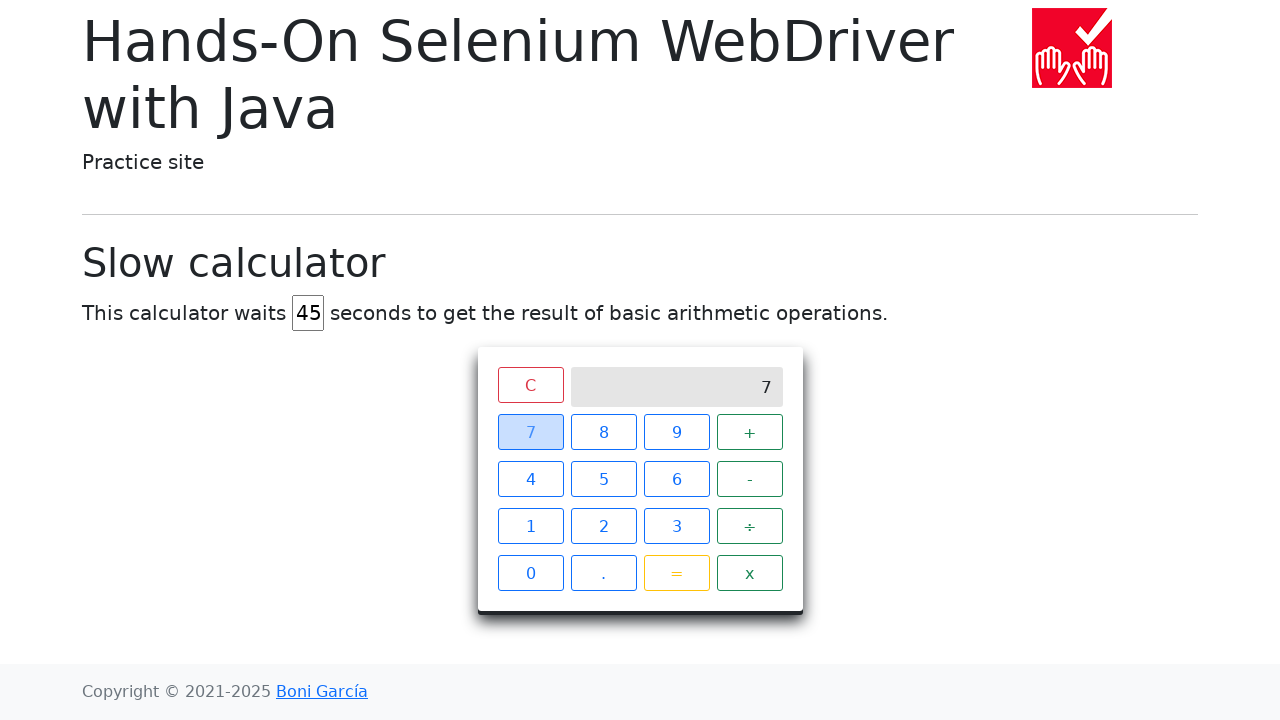

Clicked calculator button: + at (750, 432) on xpath=//span[text()="+"]
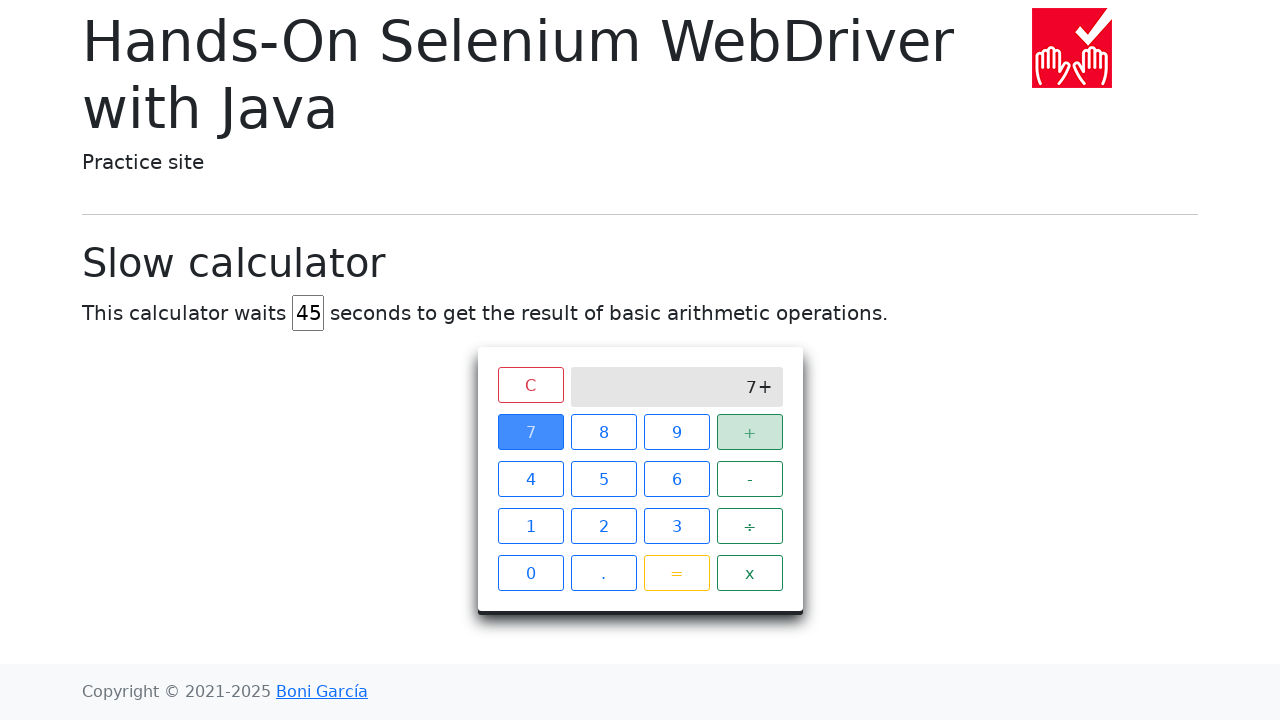

Clicked calculator button: 8 at (604, 432) on xpath=//span[text()="8"]
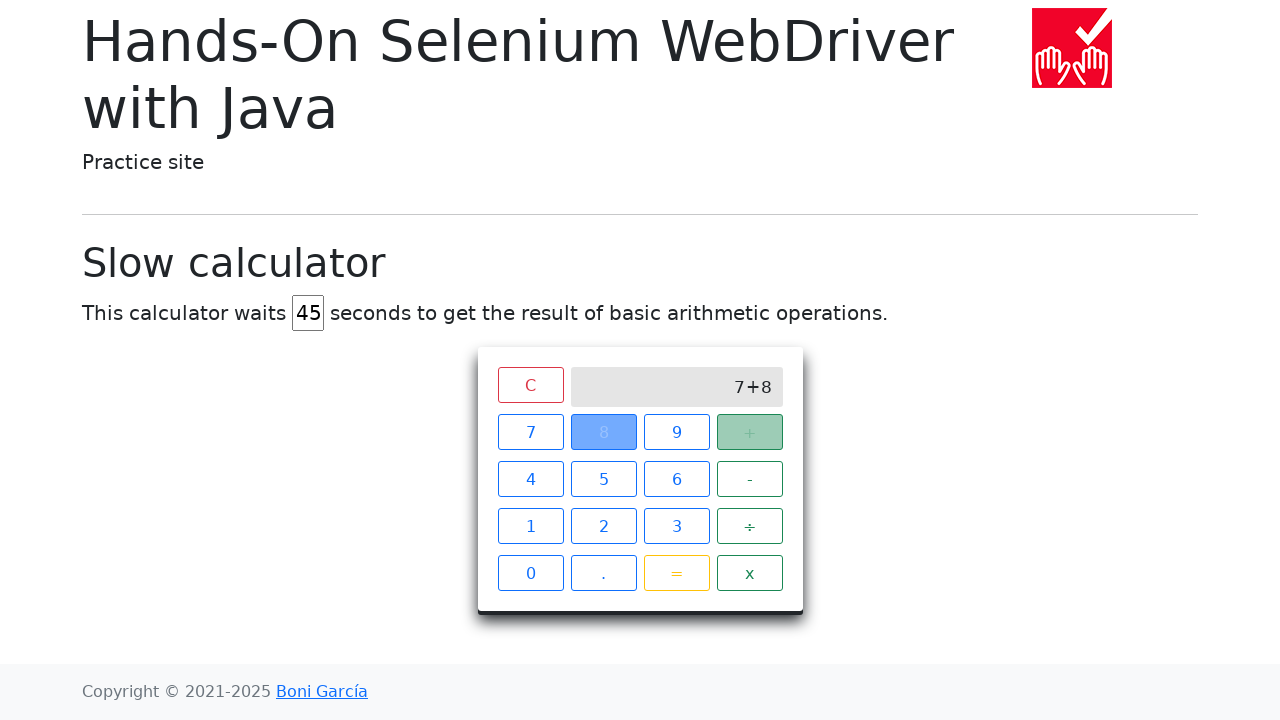

Clicked calculator button: = at (676, 573) on xpath=//span[text()="="]
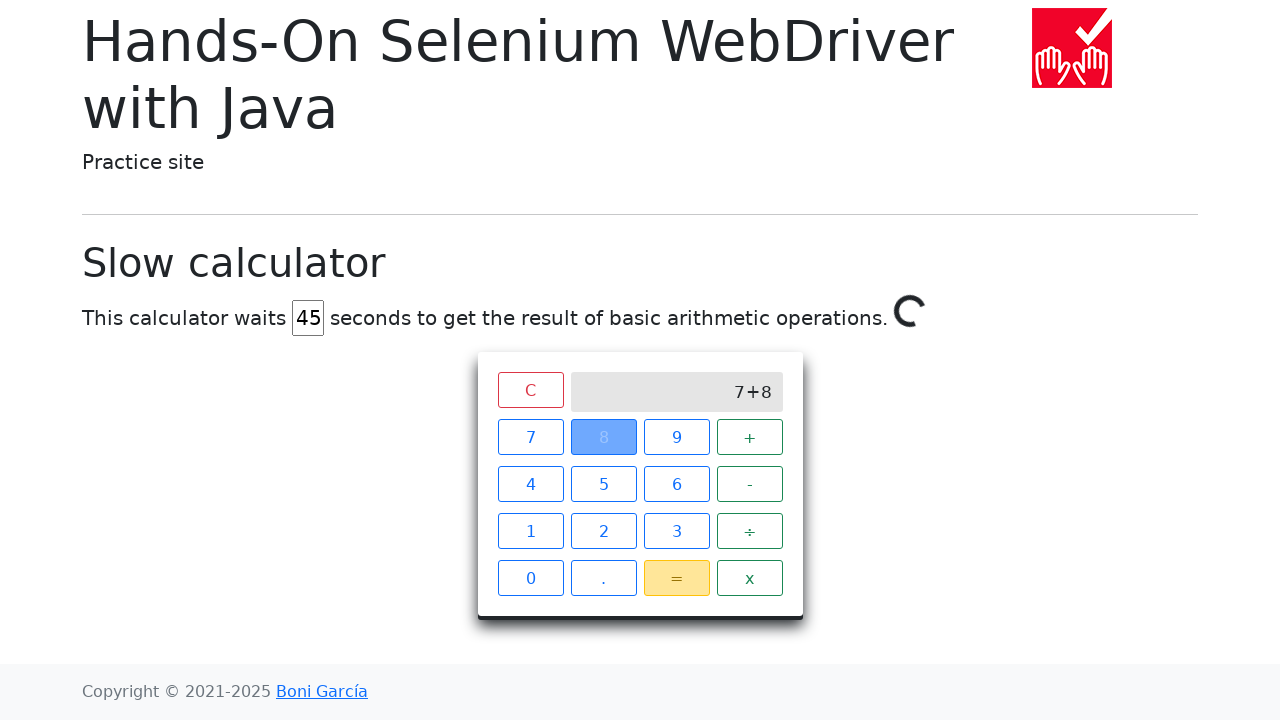

Waited for calculator to compute result (7 + 8 = 15)
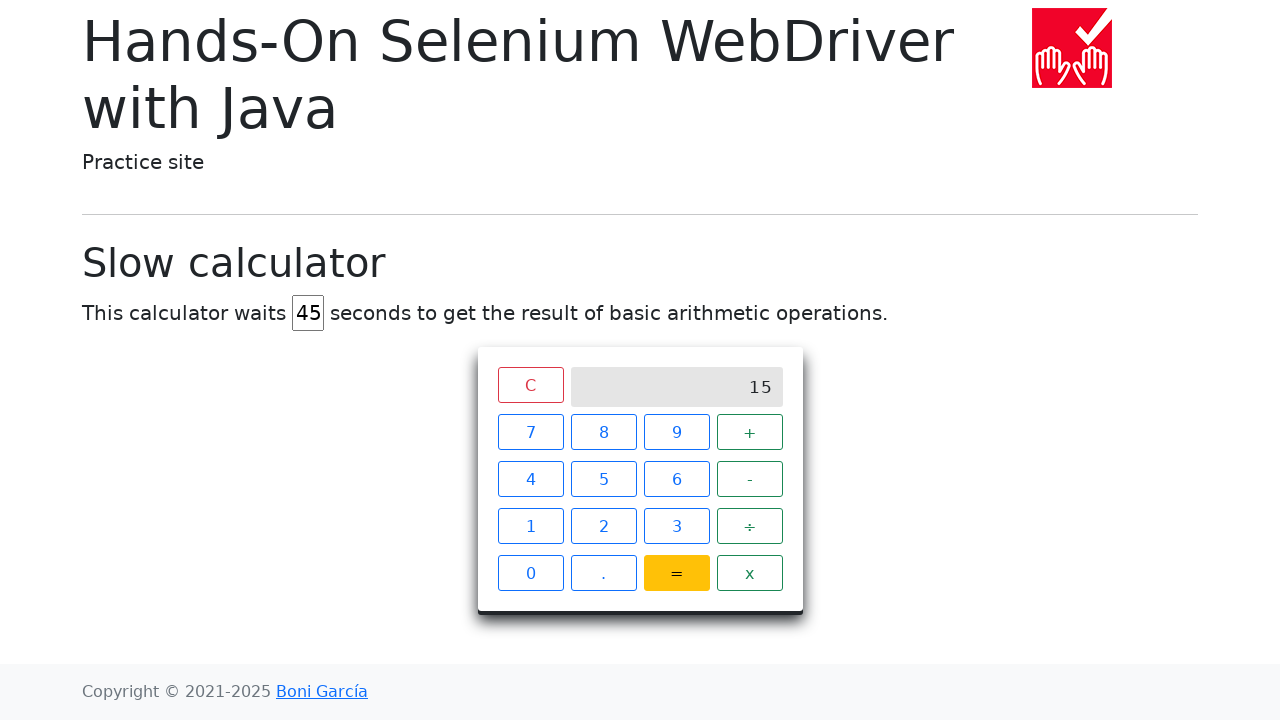

Verified result '15' is displayed on calculator screen
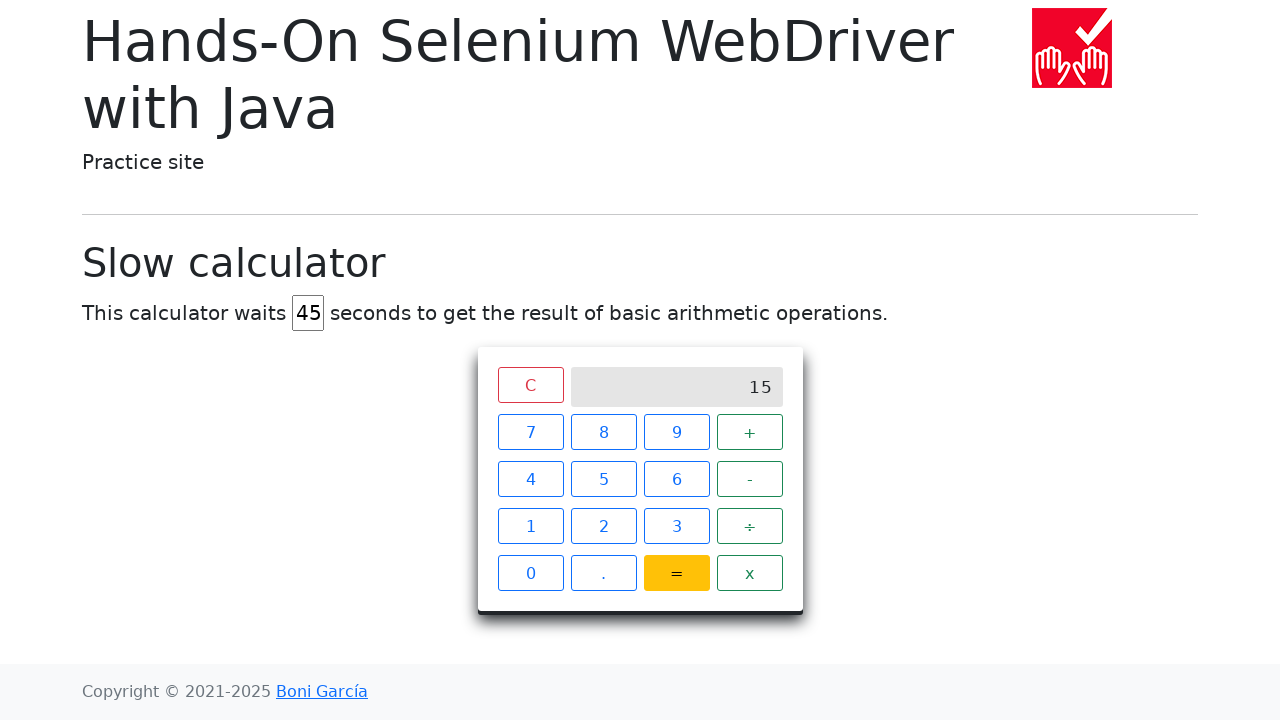

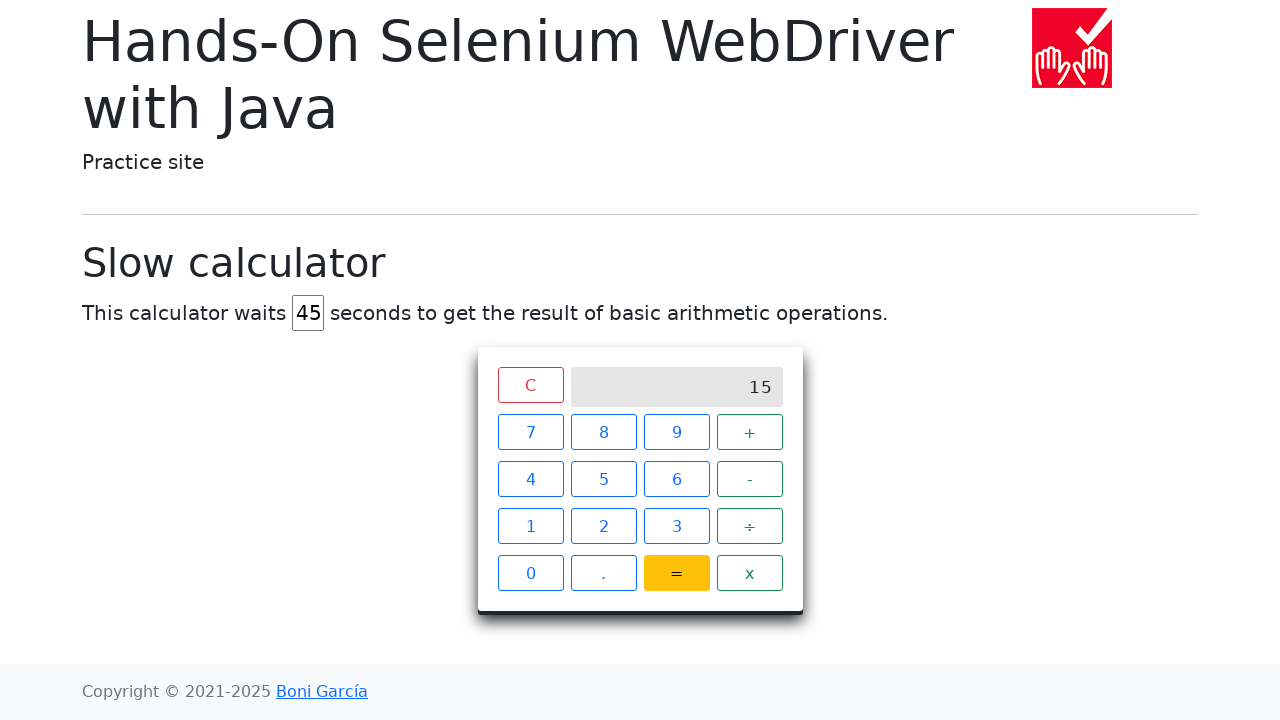